Tests various button interaction scenarios including simple buttons, link-styled buttons, and disabled buttons with dropdown selection on a QA practice website

Starting URL: https://www.qa-practice.com/elements/input/simple

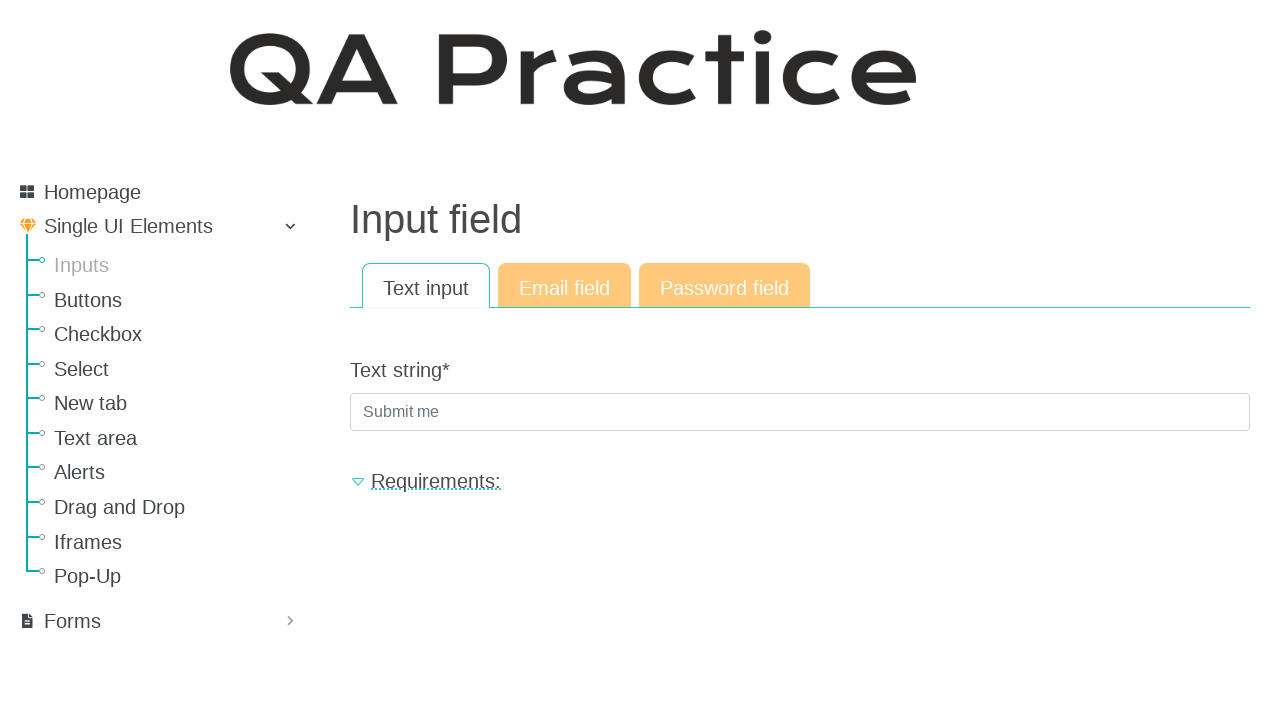

Clicked link to navigate to button section at (180, 300) on xpath=//a[contains(@href, '/elements/button')]
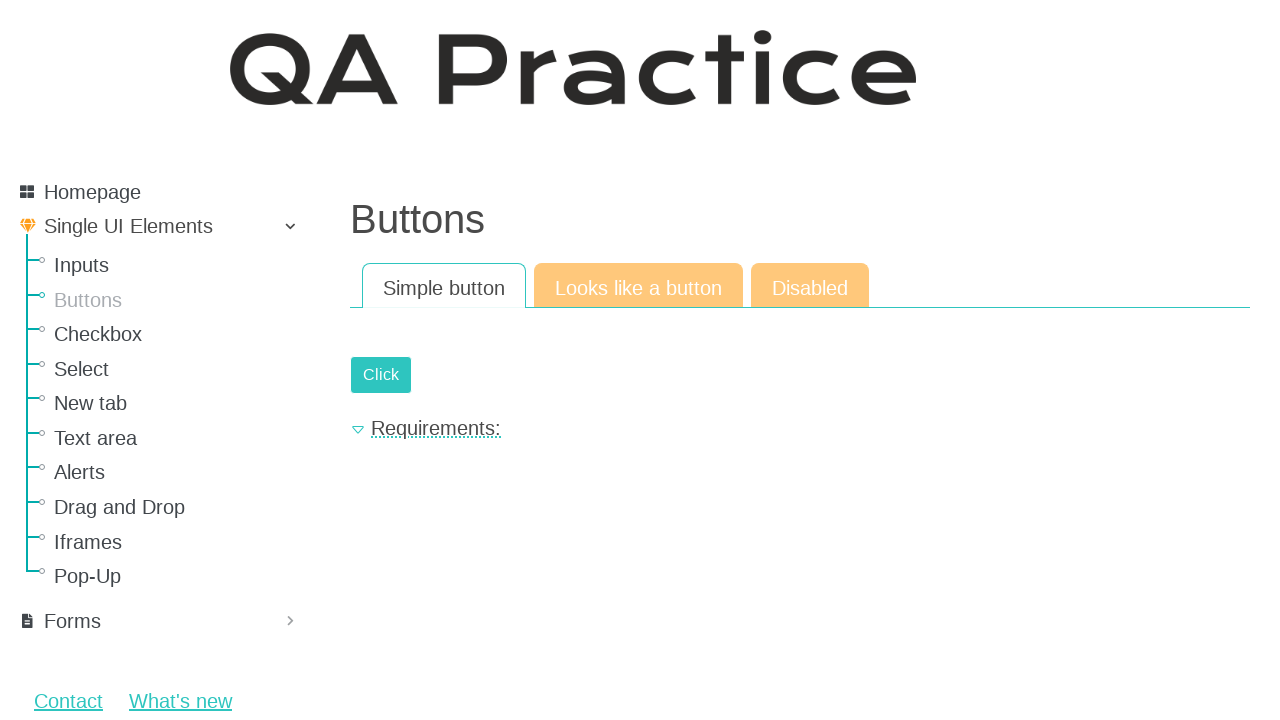

Waited for button section page to load
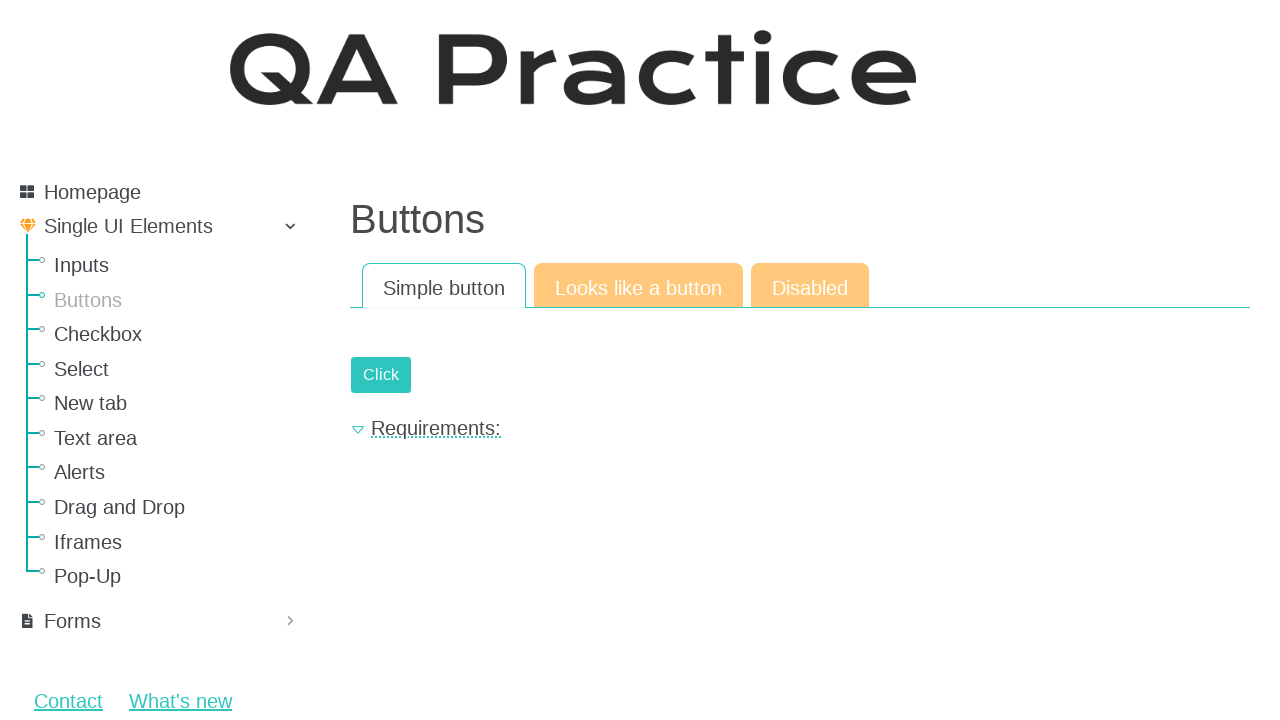

Clicked simple submit button at (381, 375) on #submit-id-submit
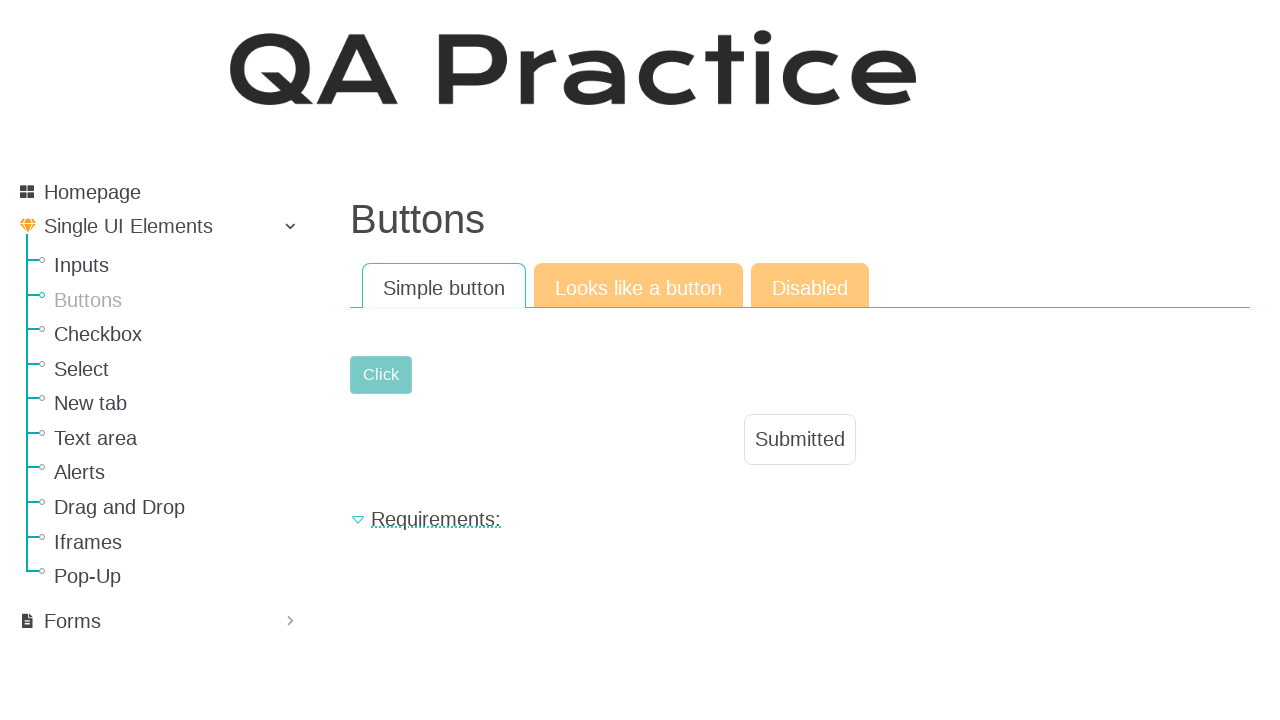

Result element appeared after simple button click
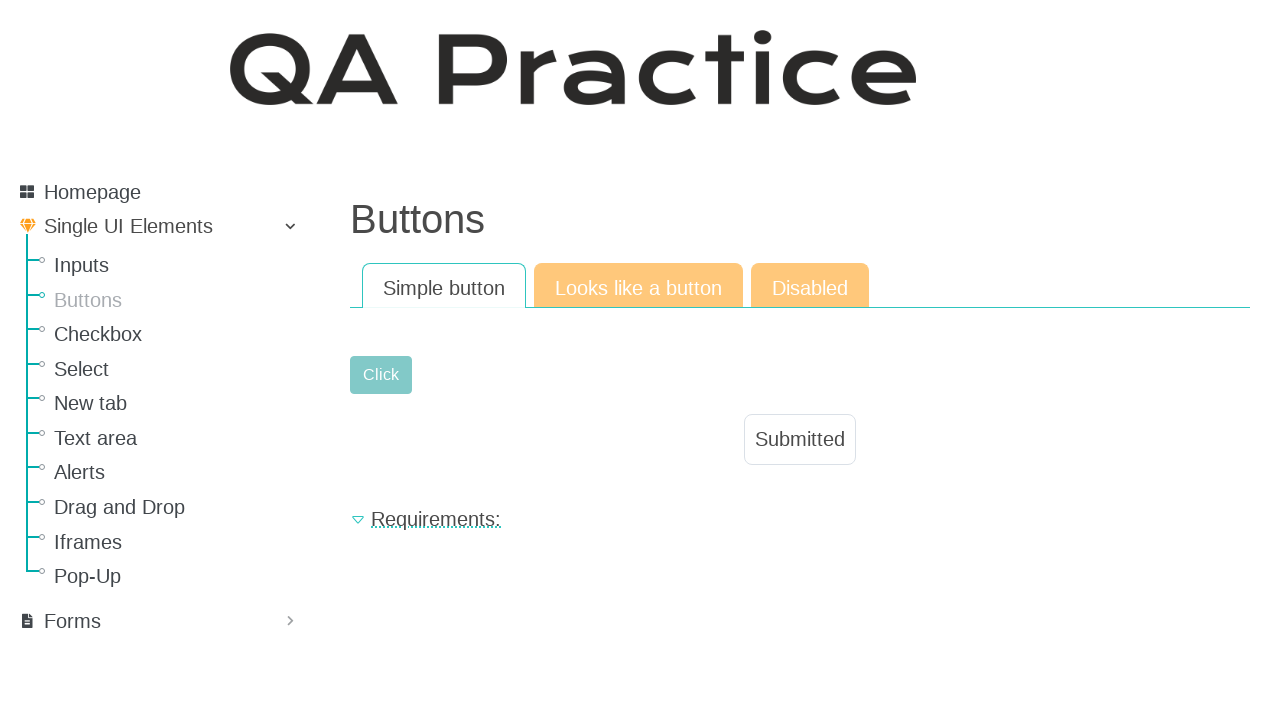

Clicked link to navigate to like-a-button section at (638, 286) on xpath=//a[contains(@href, '/elements/button/like_a_button')]
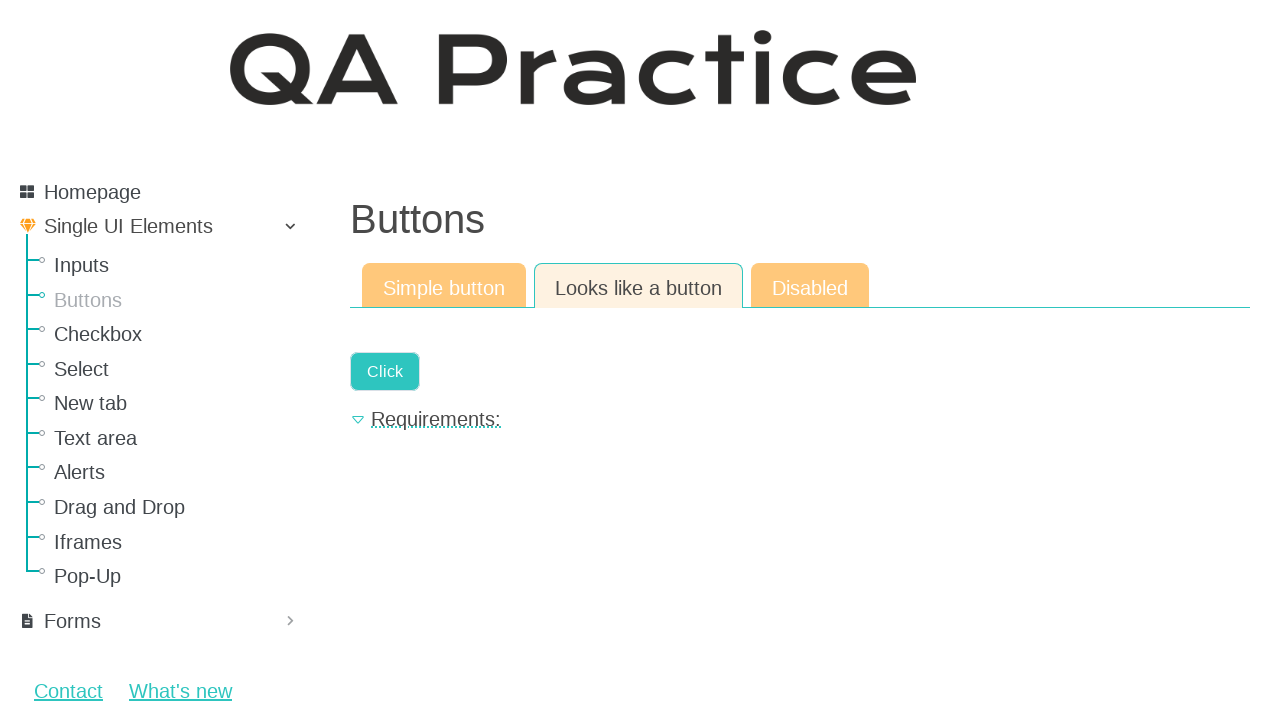

Waited for like-a-button section page to load
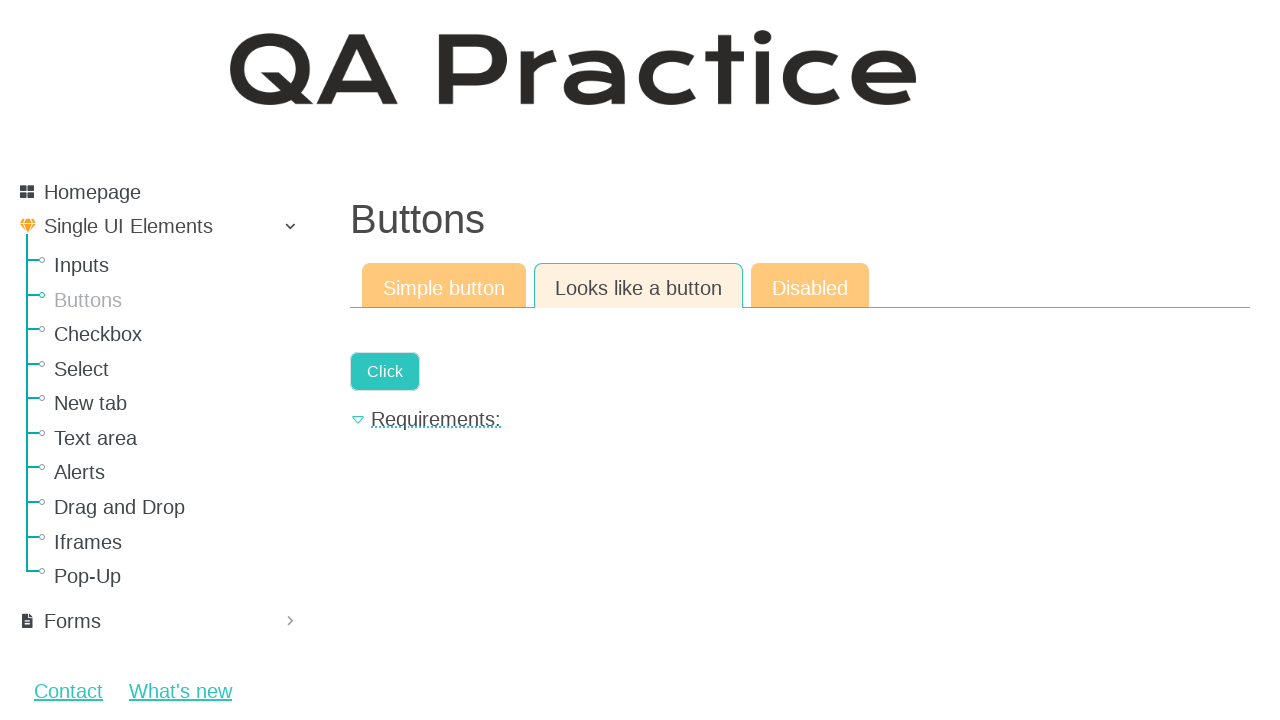

Clicked link-styled button at (385, 372) on xpath=//a[@href='#']
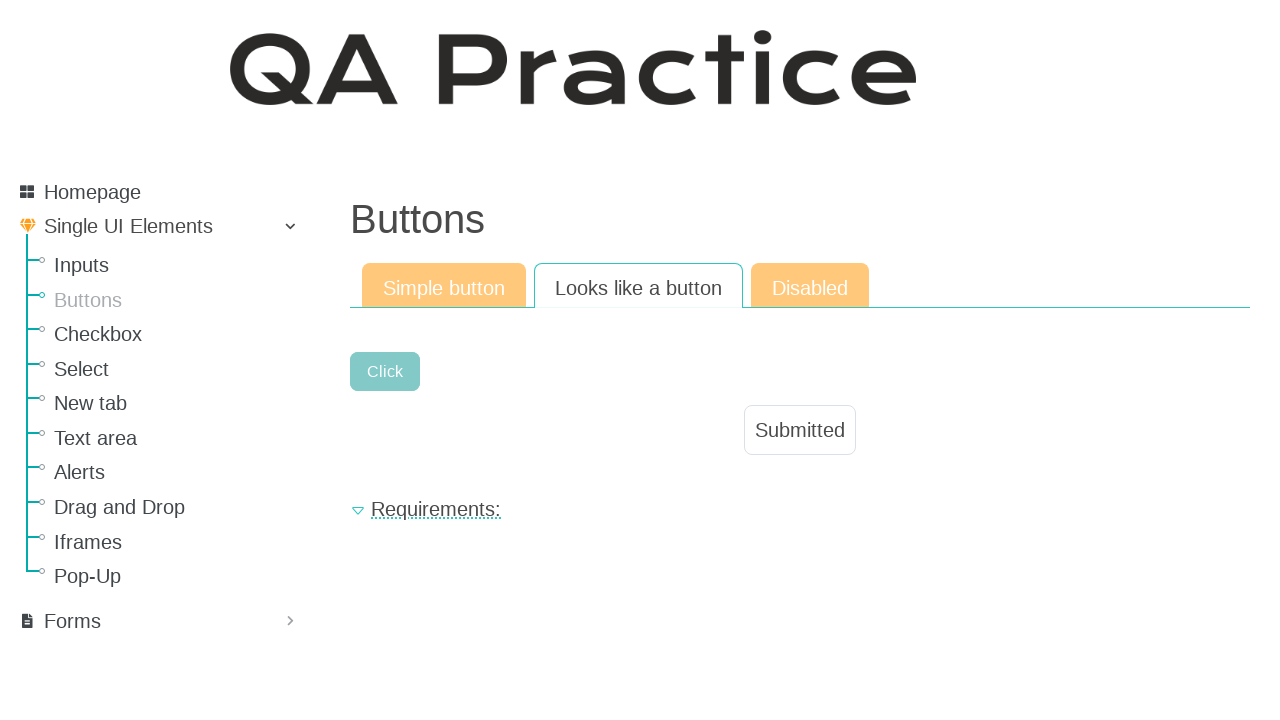

Result element appeared after link-styled button click
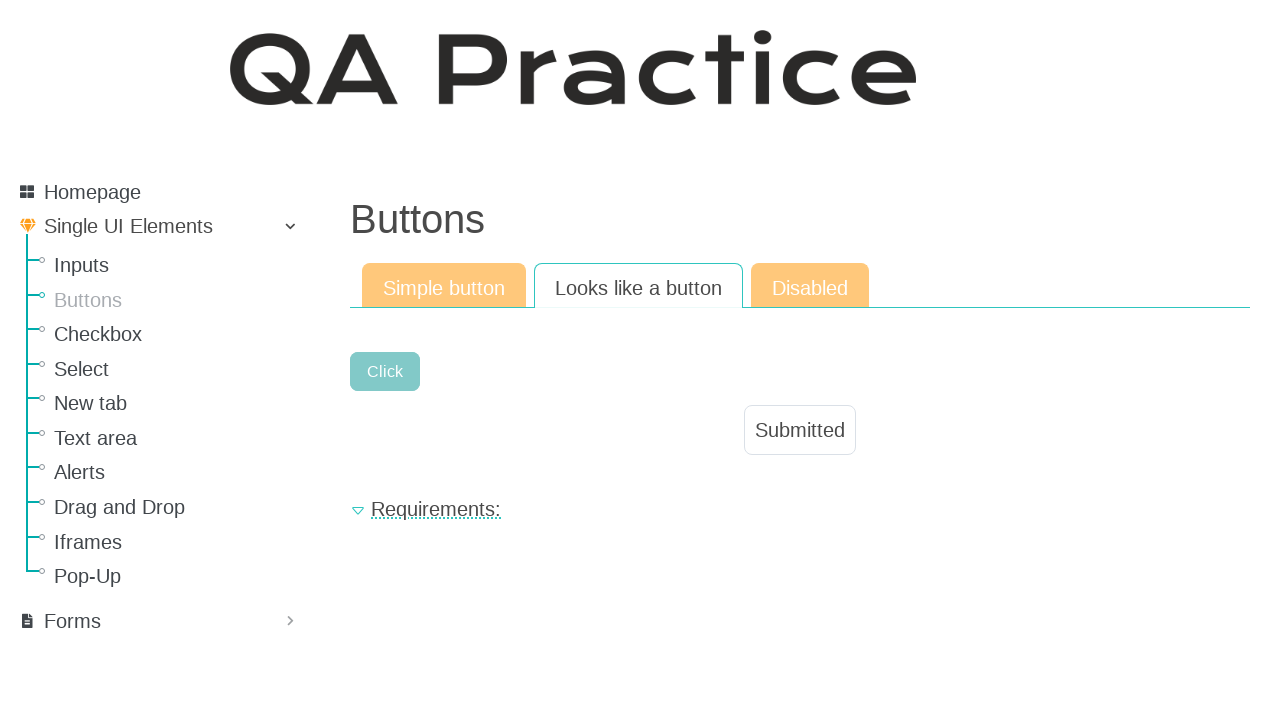

Clicked link to navigate to disabled button section at (810, 286) on xpath=//a[contains(@href, '/elements/button/disabled')]
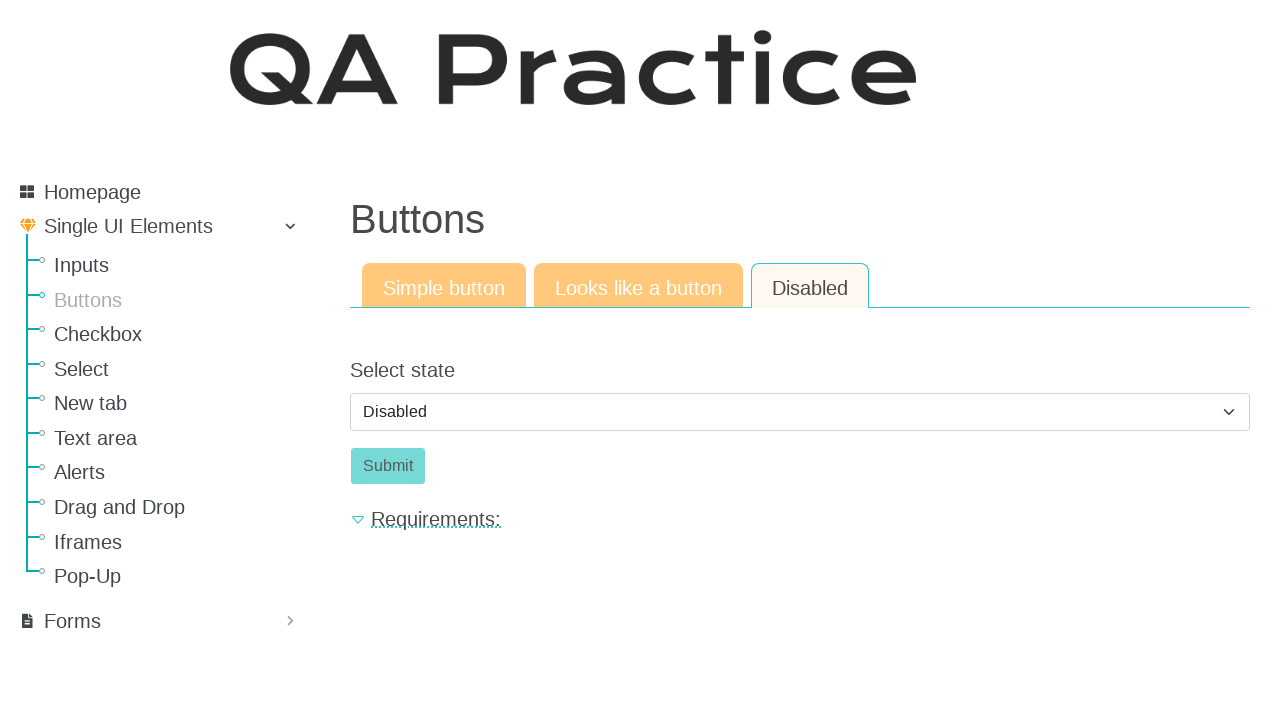

Waited for disabled button section page to load
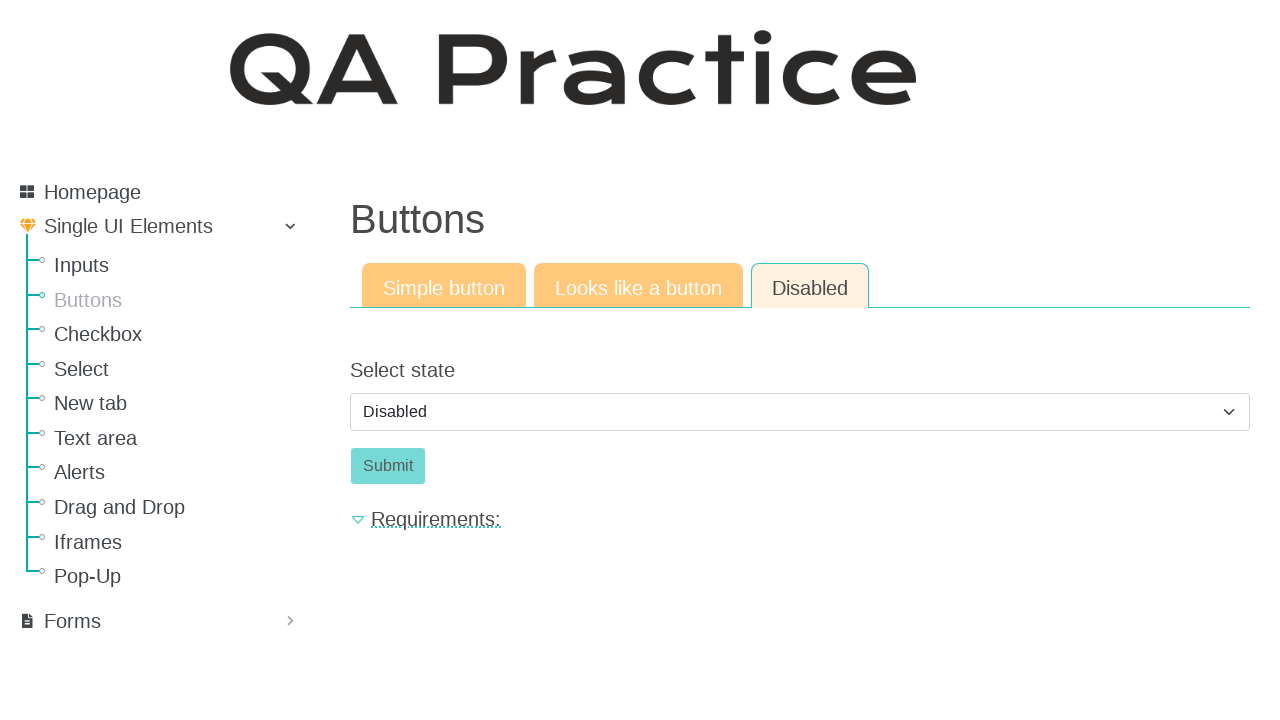

Located dropdown select element
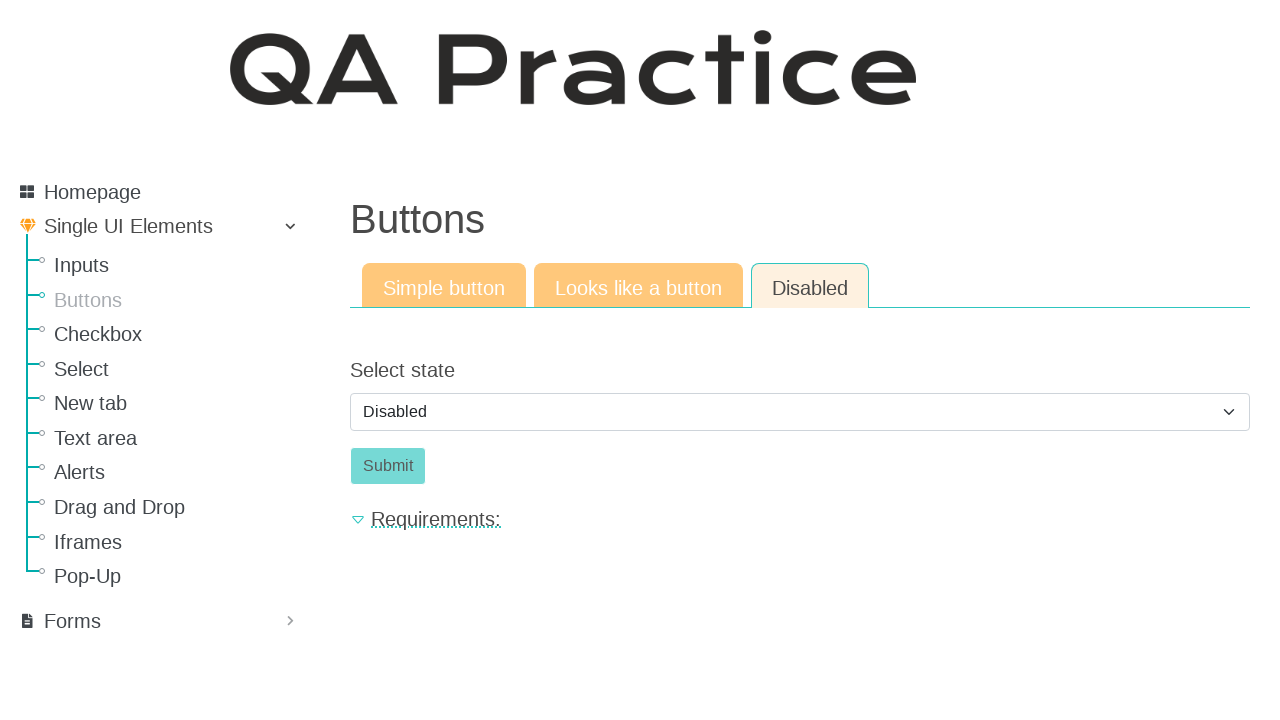

Retrieved all dropdown options
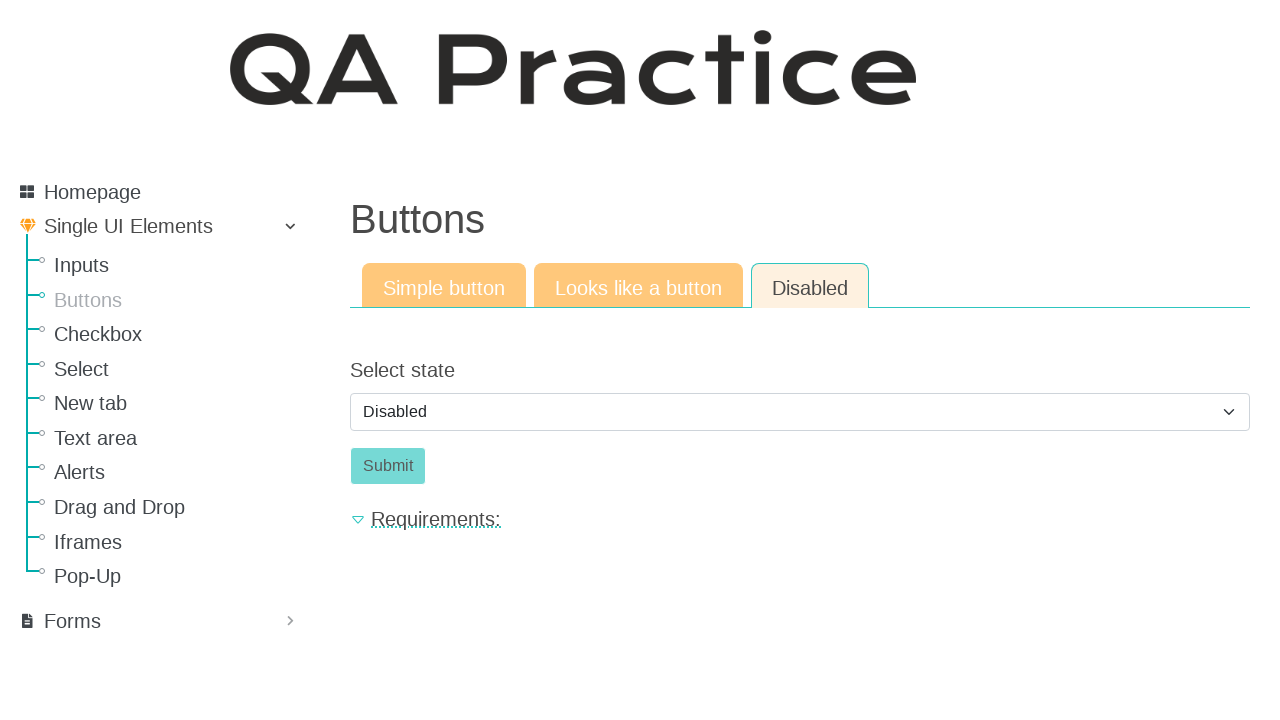

Got last dropdown option text: Enabled
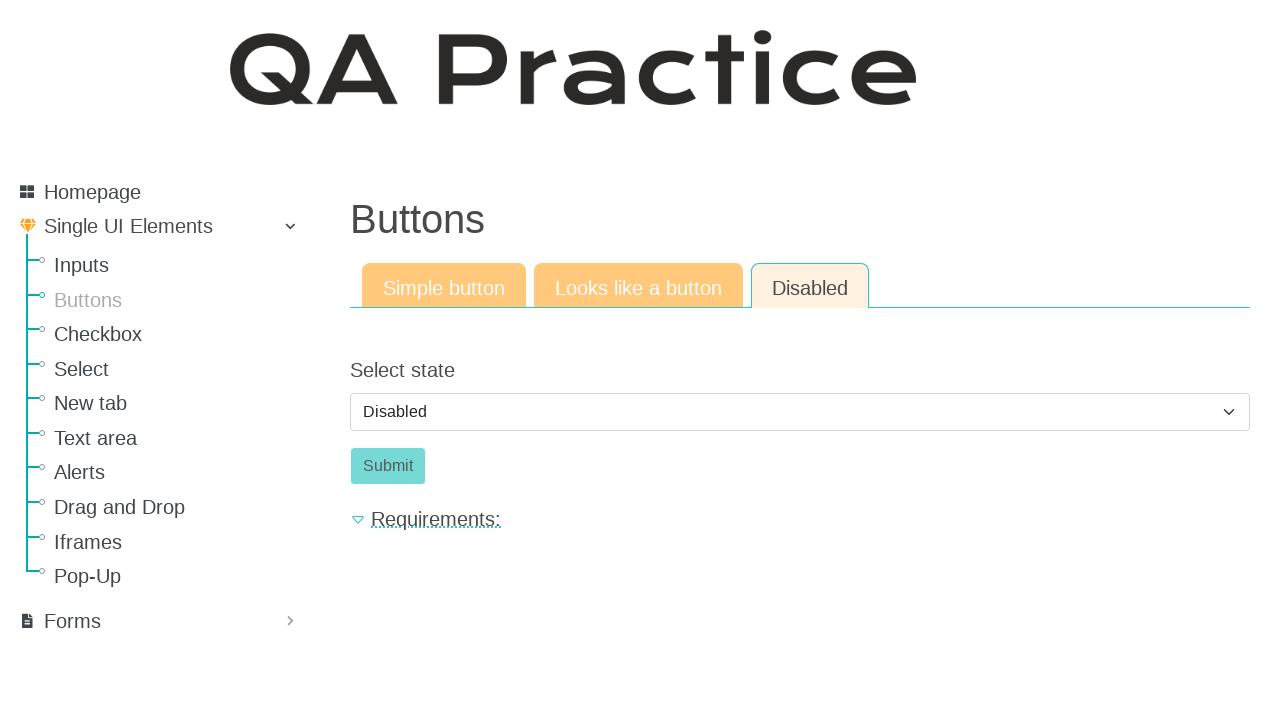

Selected dropdown option 'Enabled' to enable button on #id_select_state
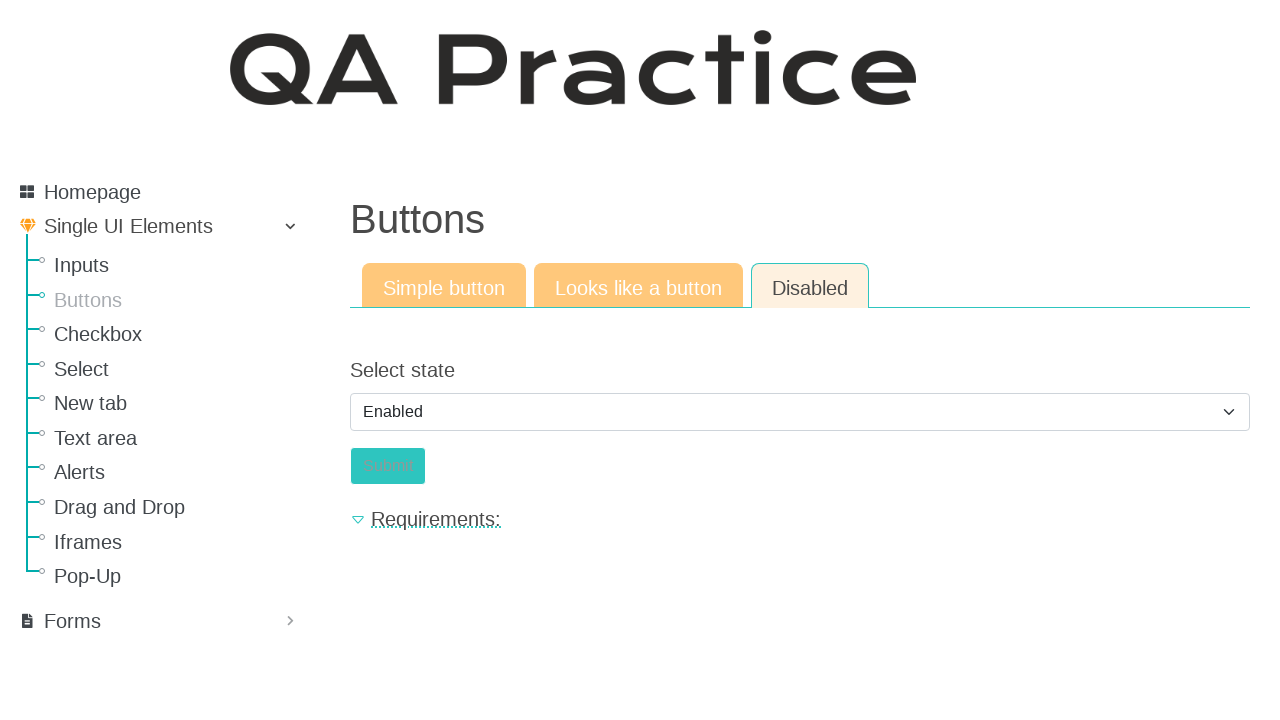

Clicked the now-enabled submit button at (388, 466) on #submit-id-submit
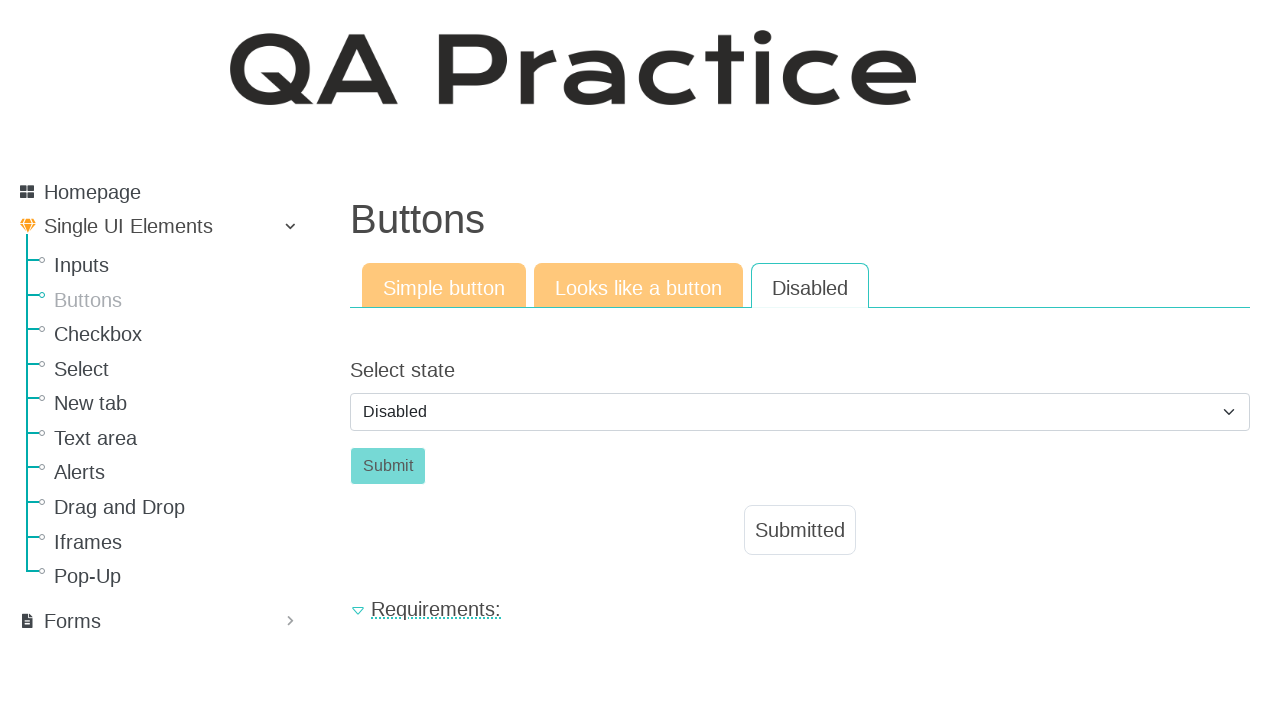

Result element appeared after enabled button click
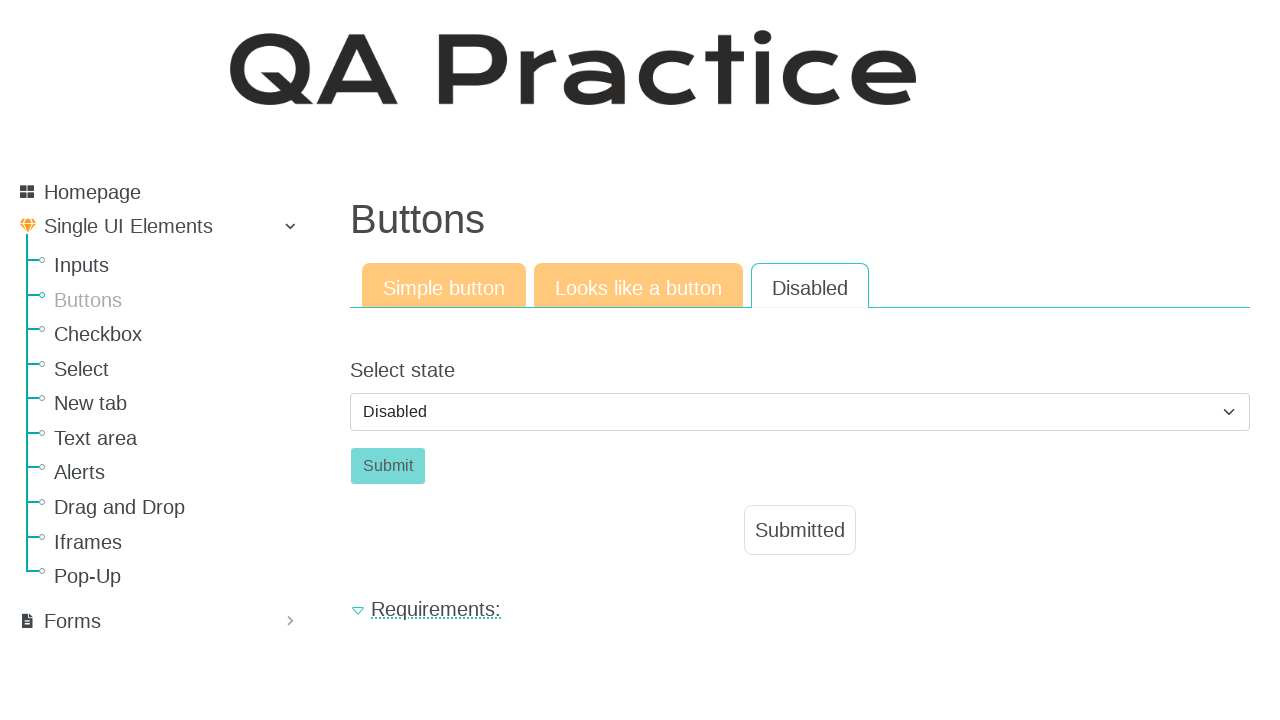

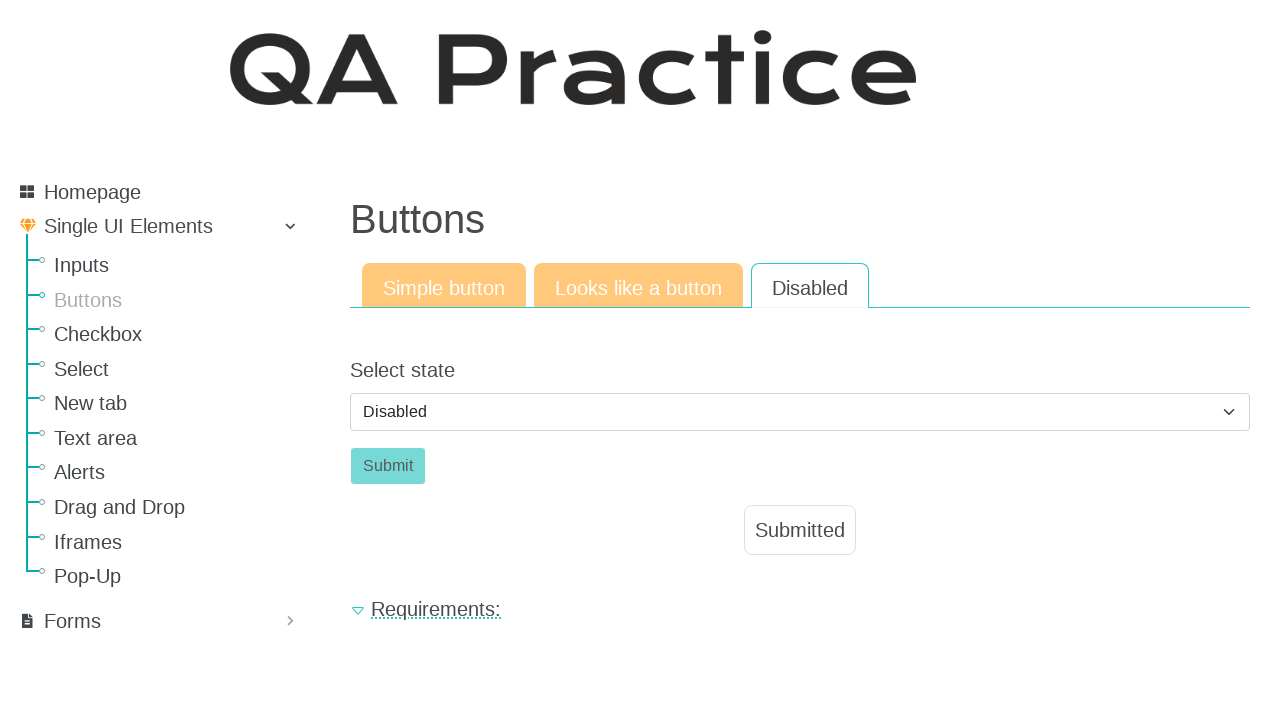